Tests window handling functionality by clicking a link that opens a new window, switching between windows, and verifying content in the new window

Starting URL: https://the-internet.herokuapp.com/windows

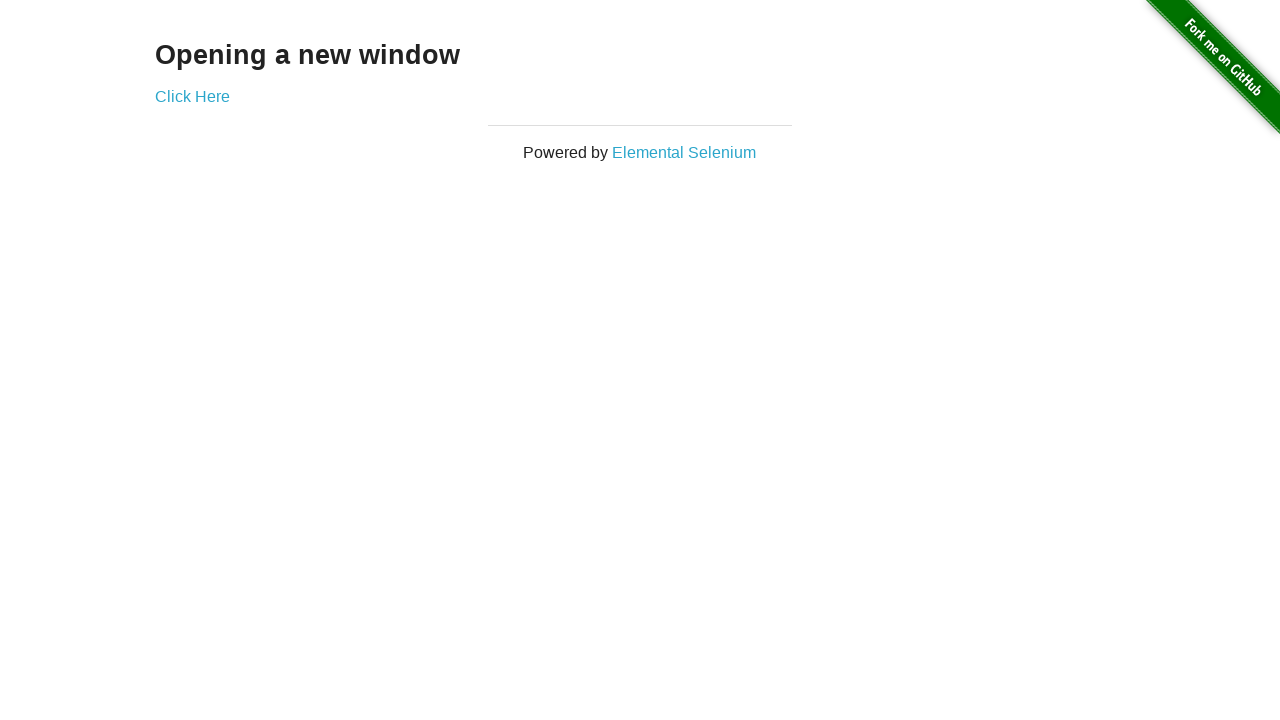

Clicked 'Click Here' link to open new window at (192, 96) on text='Click Here'
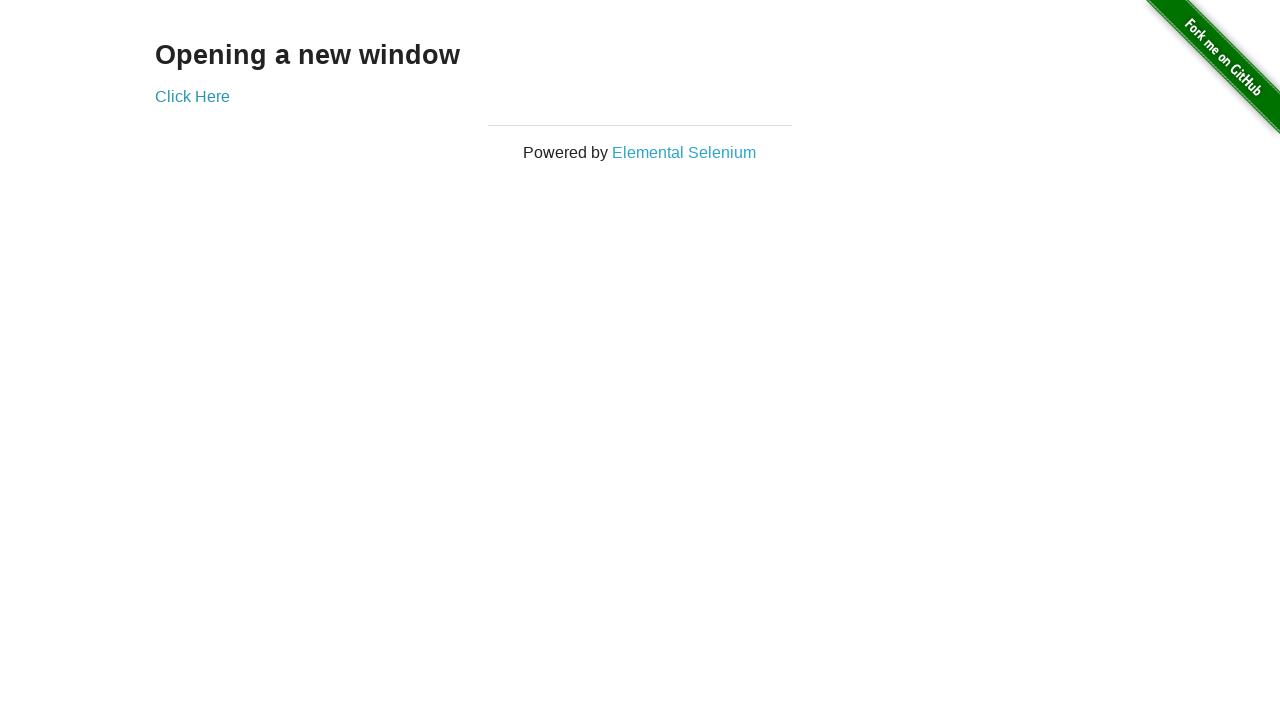

New window popup opened and captured
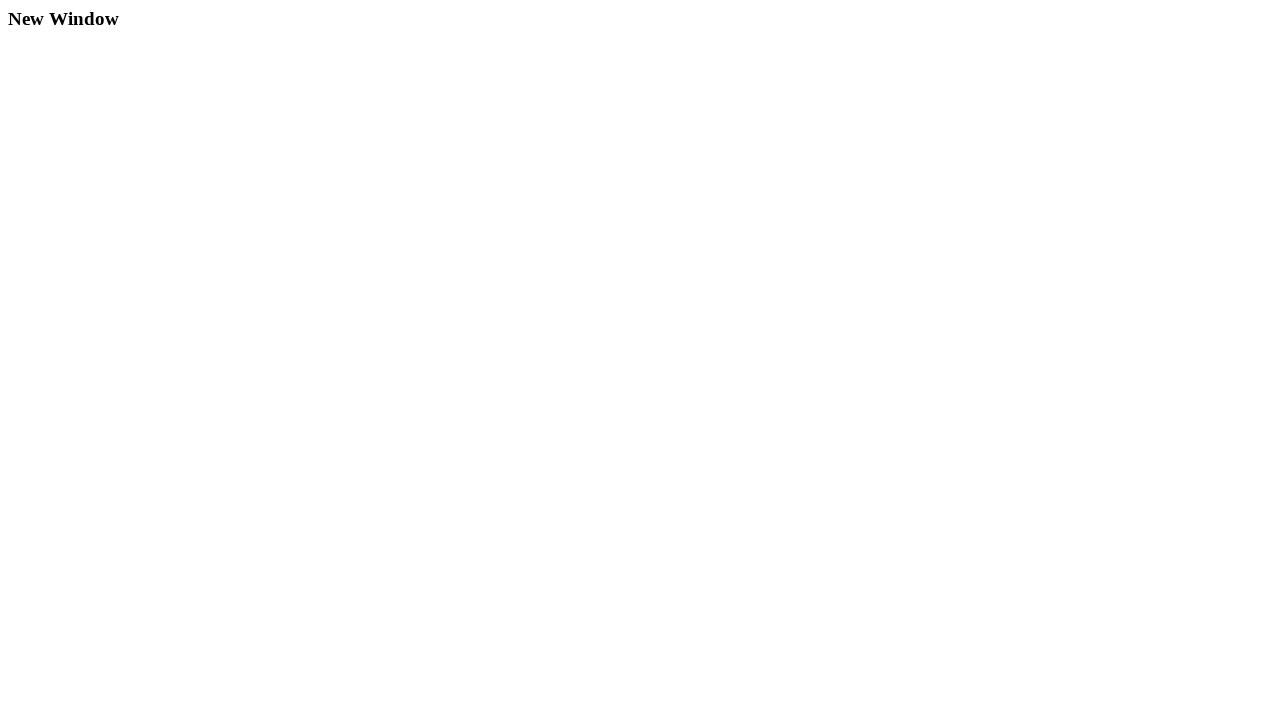

New window page load state completed
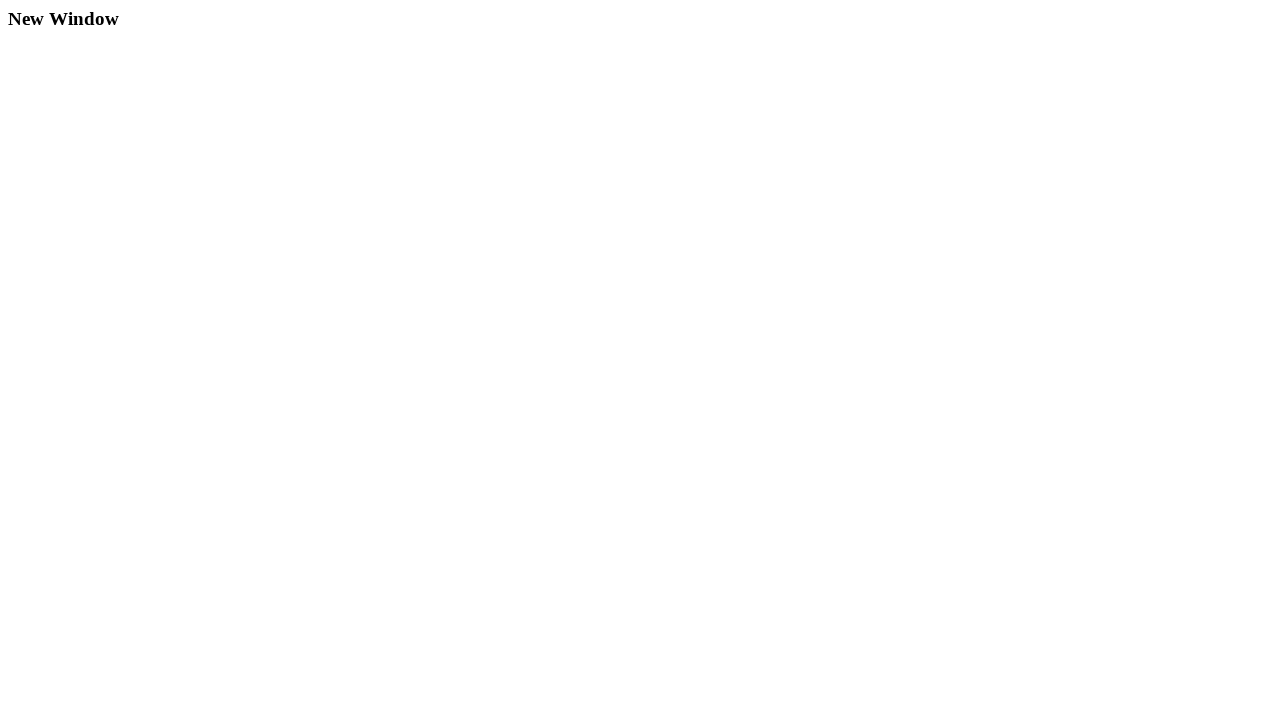

Verified 'New Window' text found in new window content
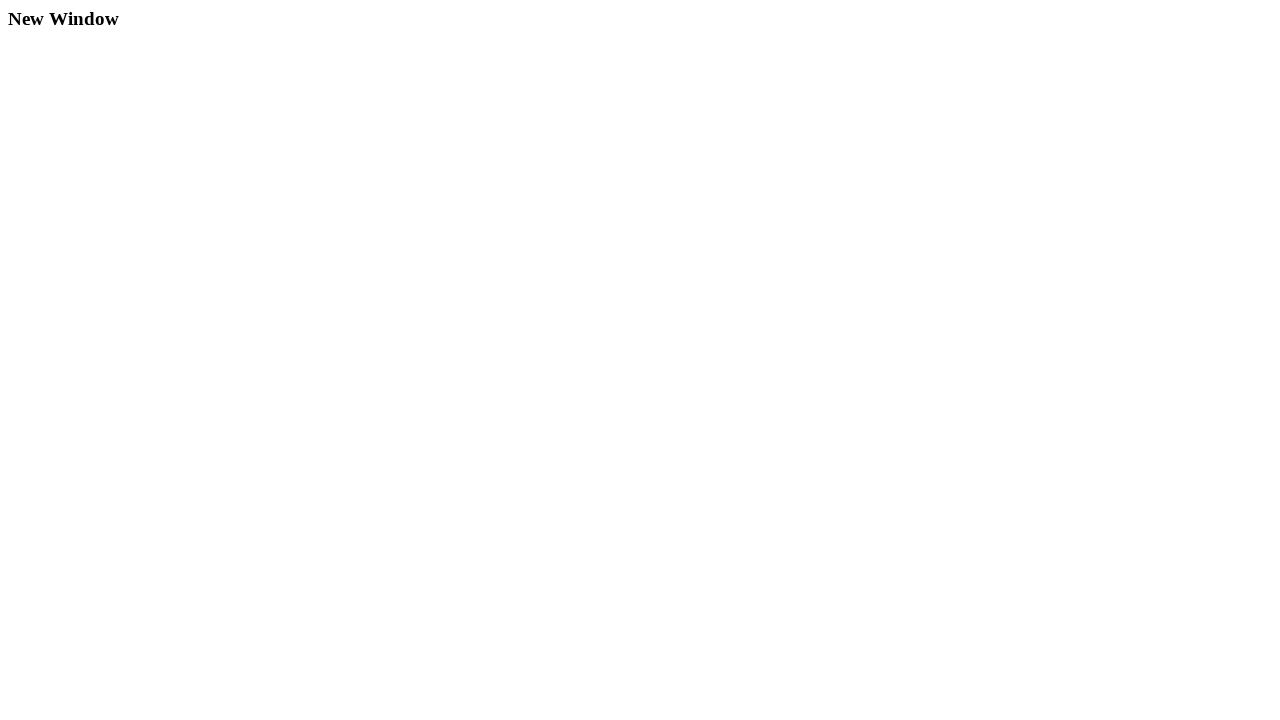

Retrieved new window title: New Window
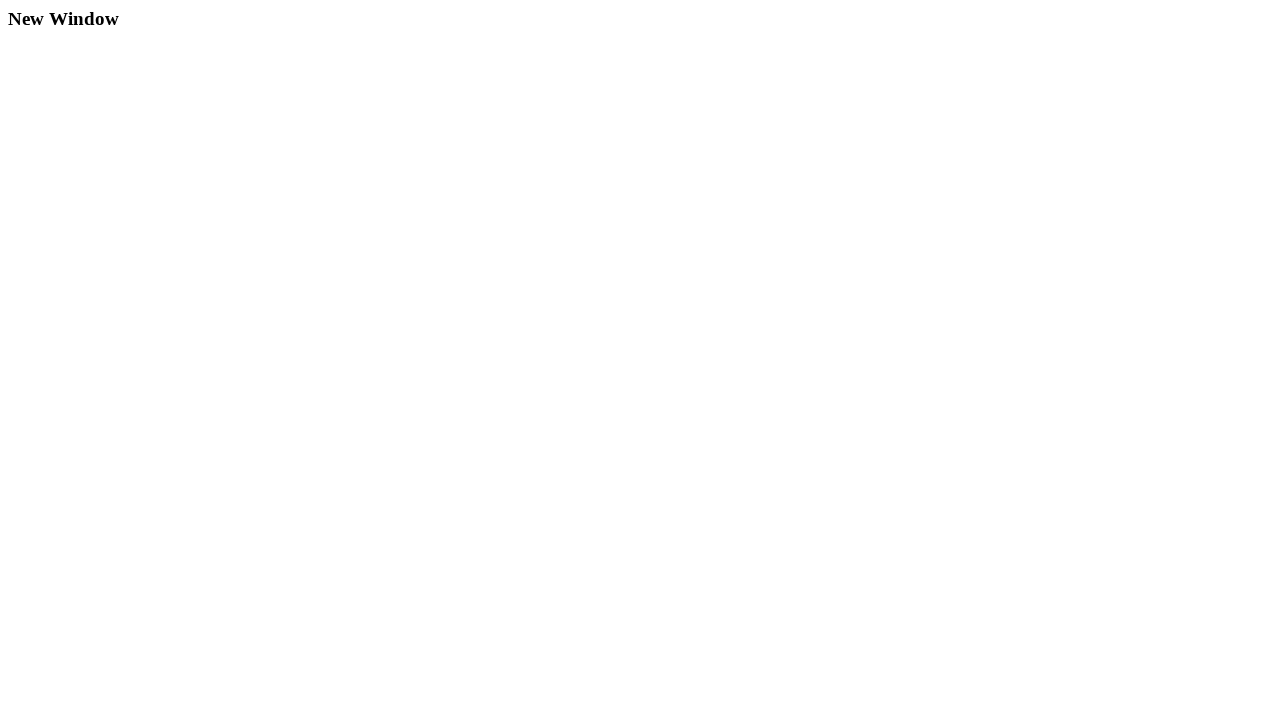

Retrieved main window title: The Internet
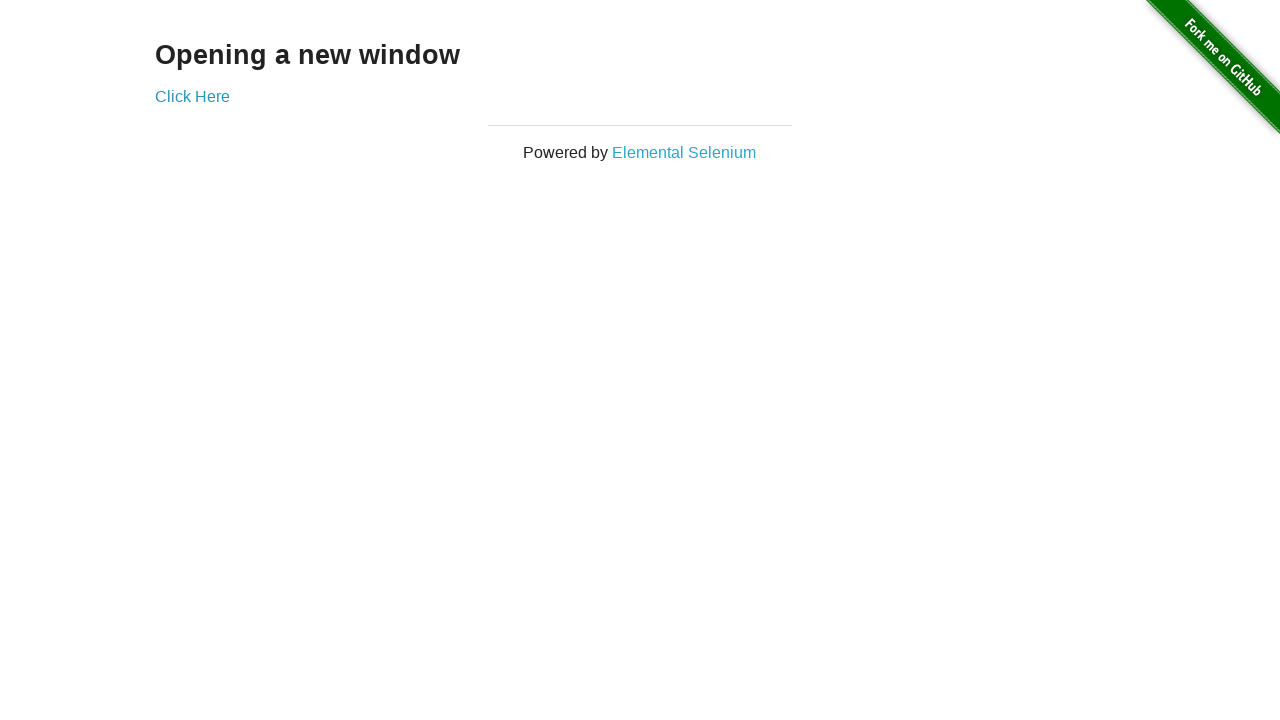

Closed the new window
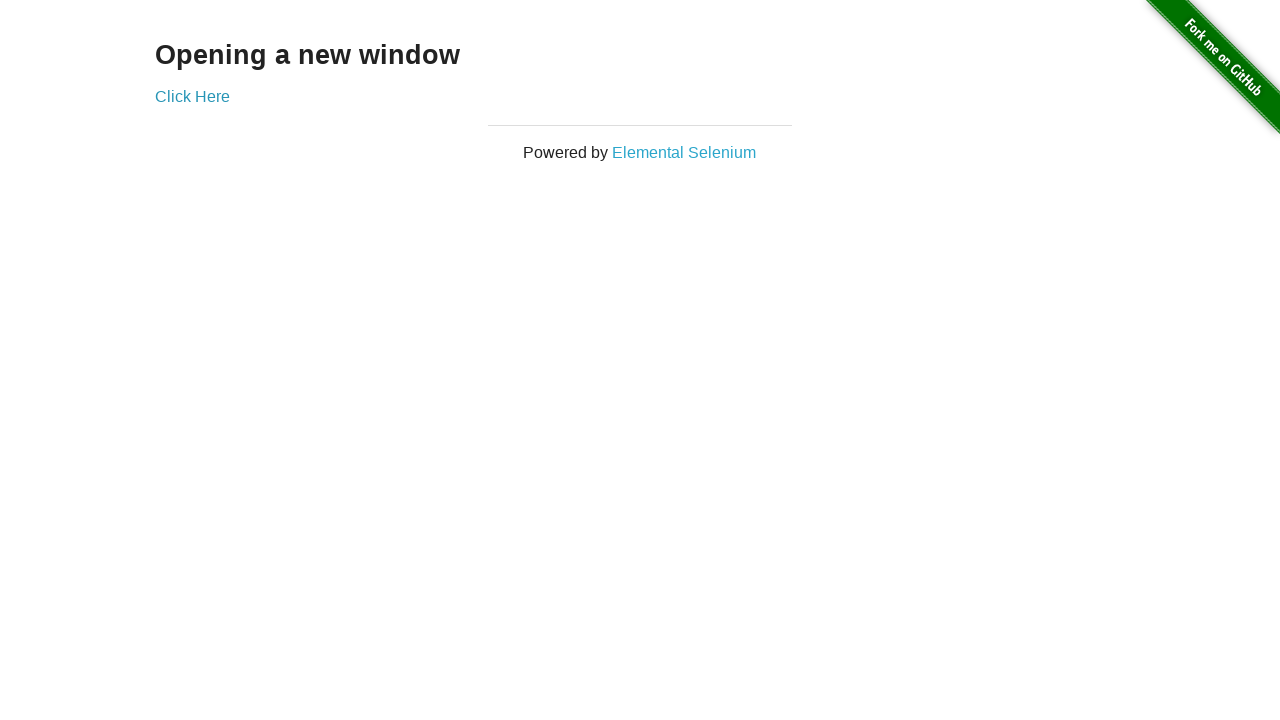

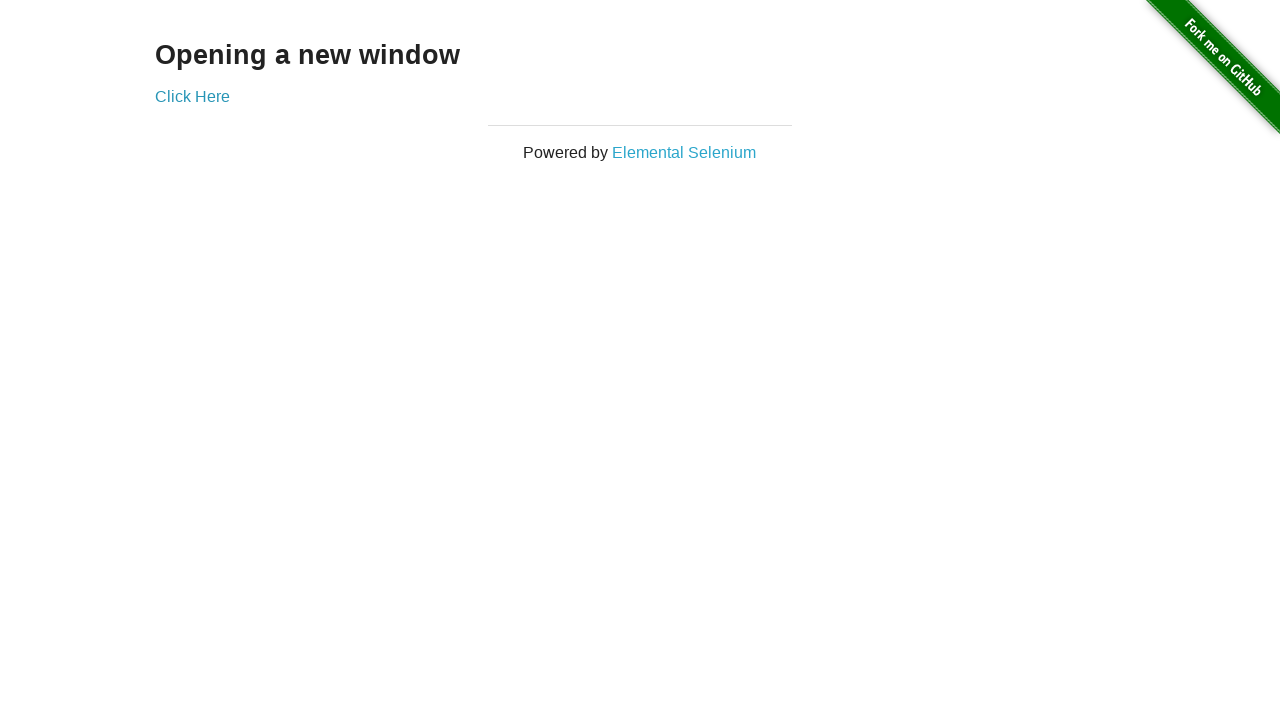